Negative test: fills form with valid phone and email but leaves name field empty

Starting URL: https://netology.ru/programs/qa-middle

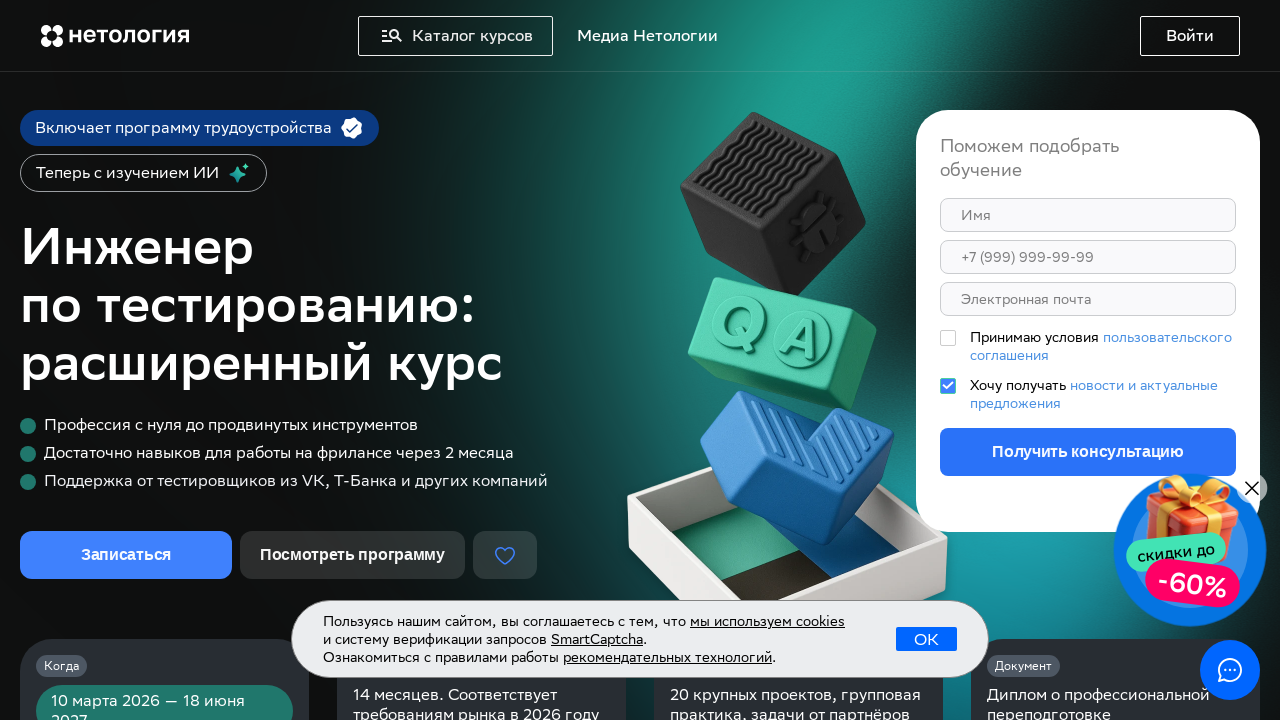

Scrolled down to middle of page to find enrollment form
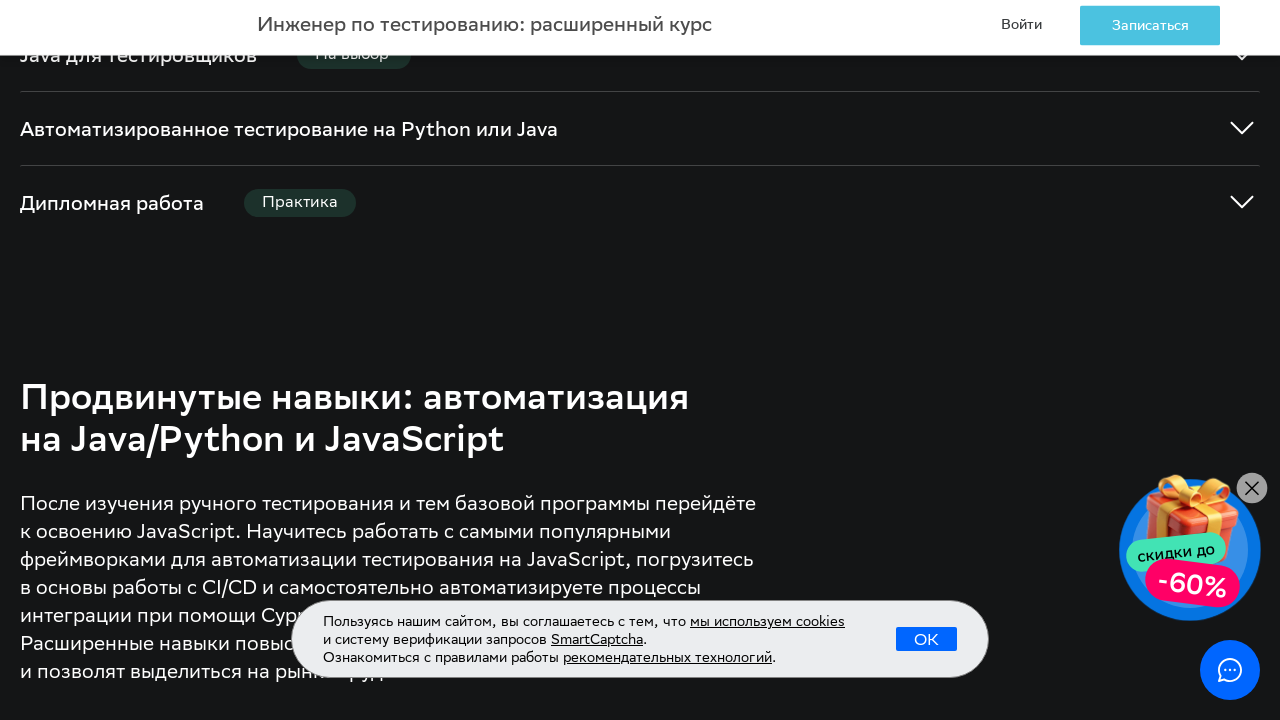

Clicked on name field and left it empty at (1049, 360) on div.styles_root__B5IdH input[name='first_name']
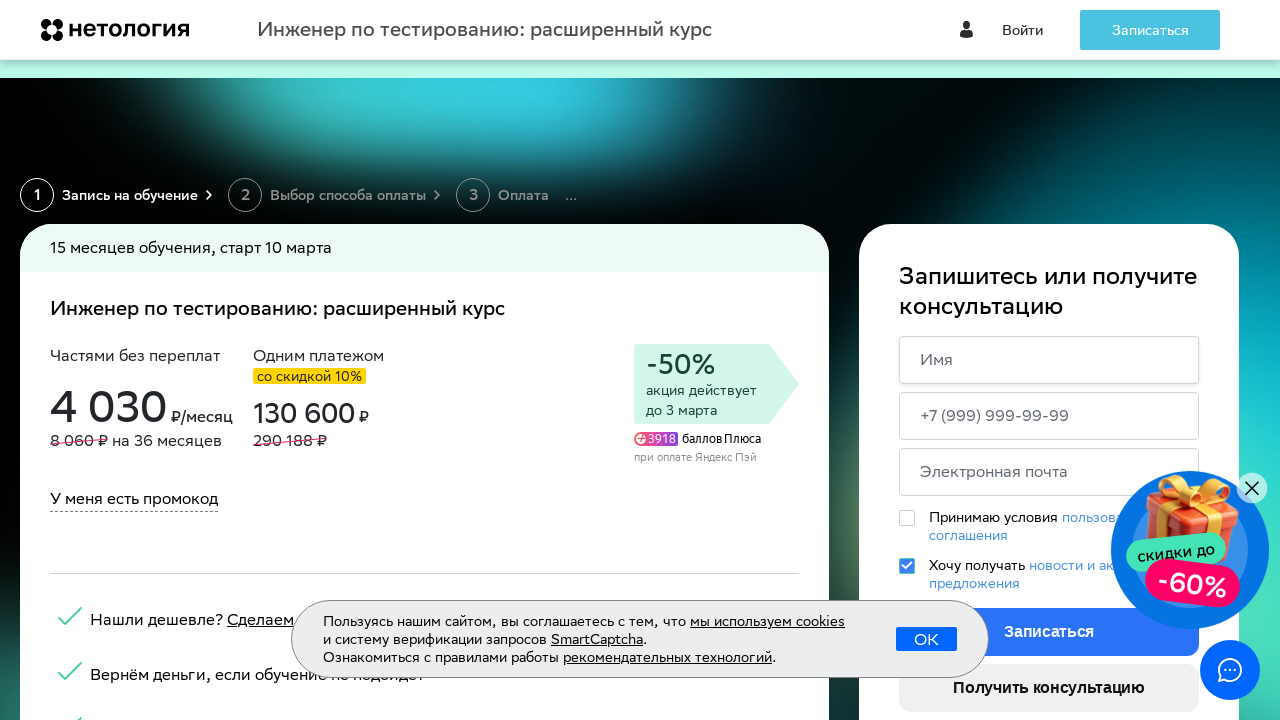

Filled phone field with valid phone number '+79001234567' on div.styles_root__B5IdH input[name='phone']
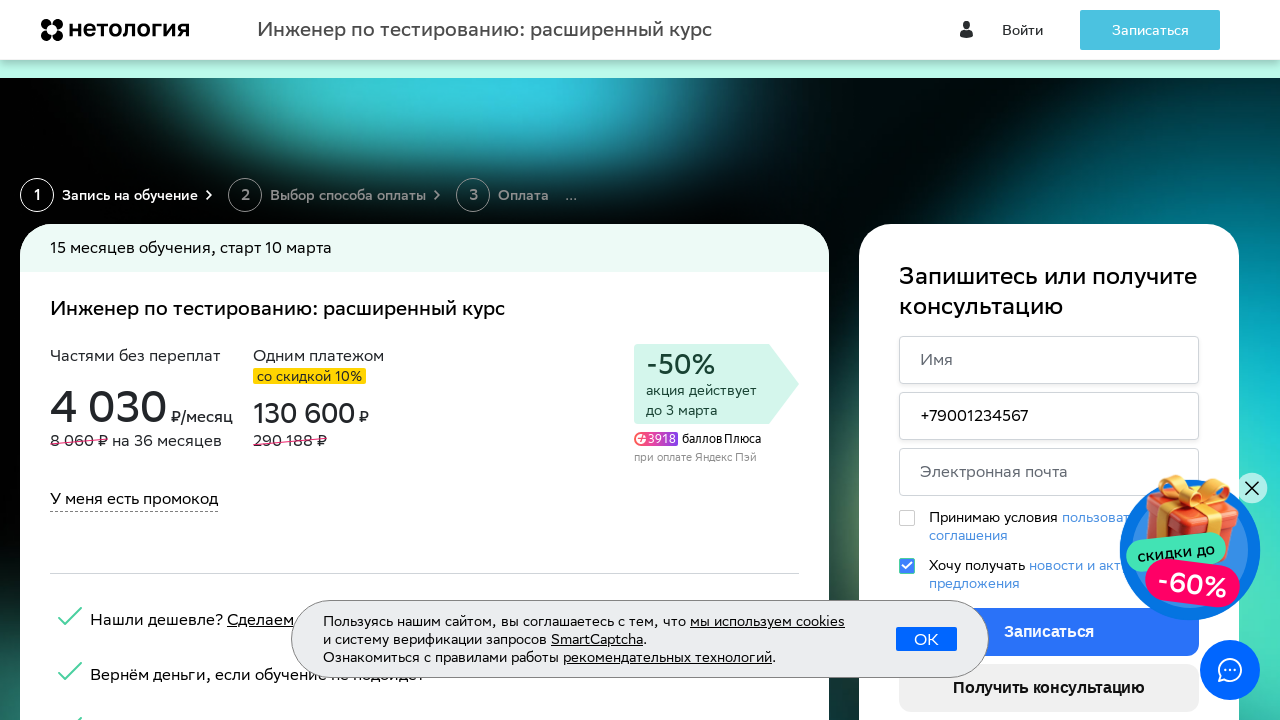

Filled email field with valid email 'test.account@gmail.com' on div.styles_root__B5IdH input[name='email']
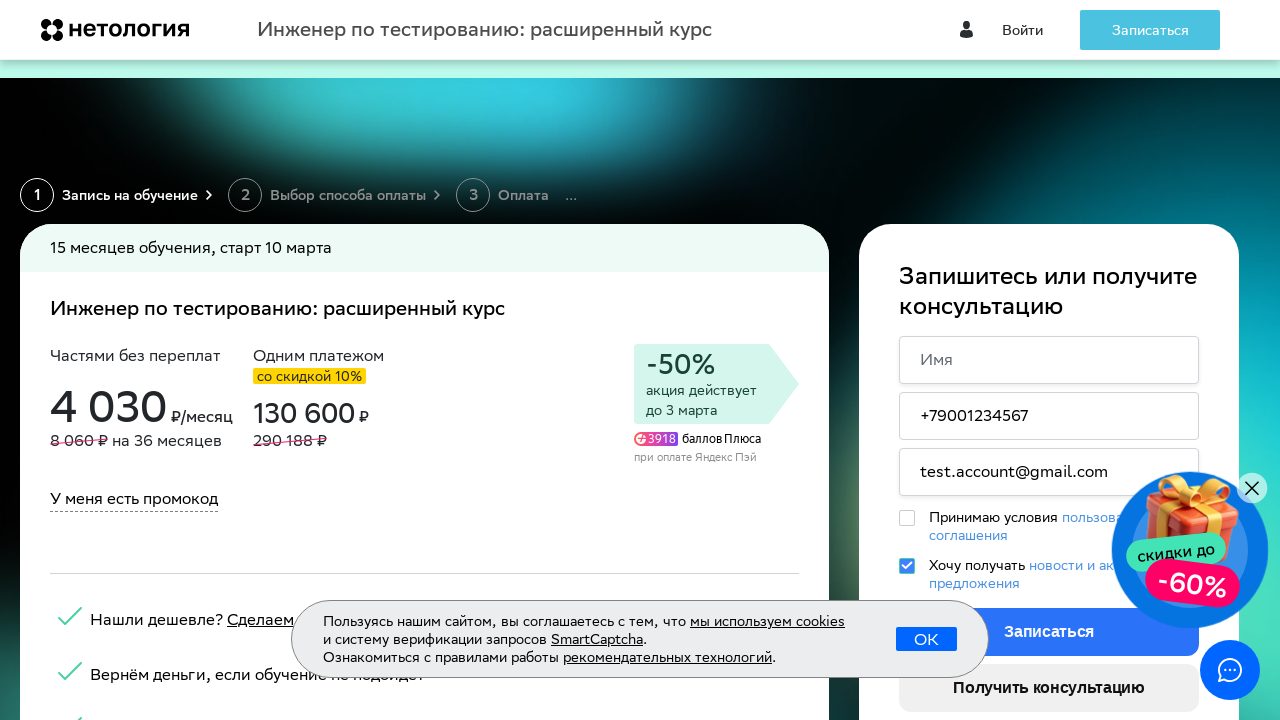

Clicked on phone field to trigger validation on empty name field at (1049, 416) on div.styles_root__B5IdH input[name='phone']
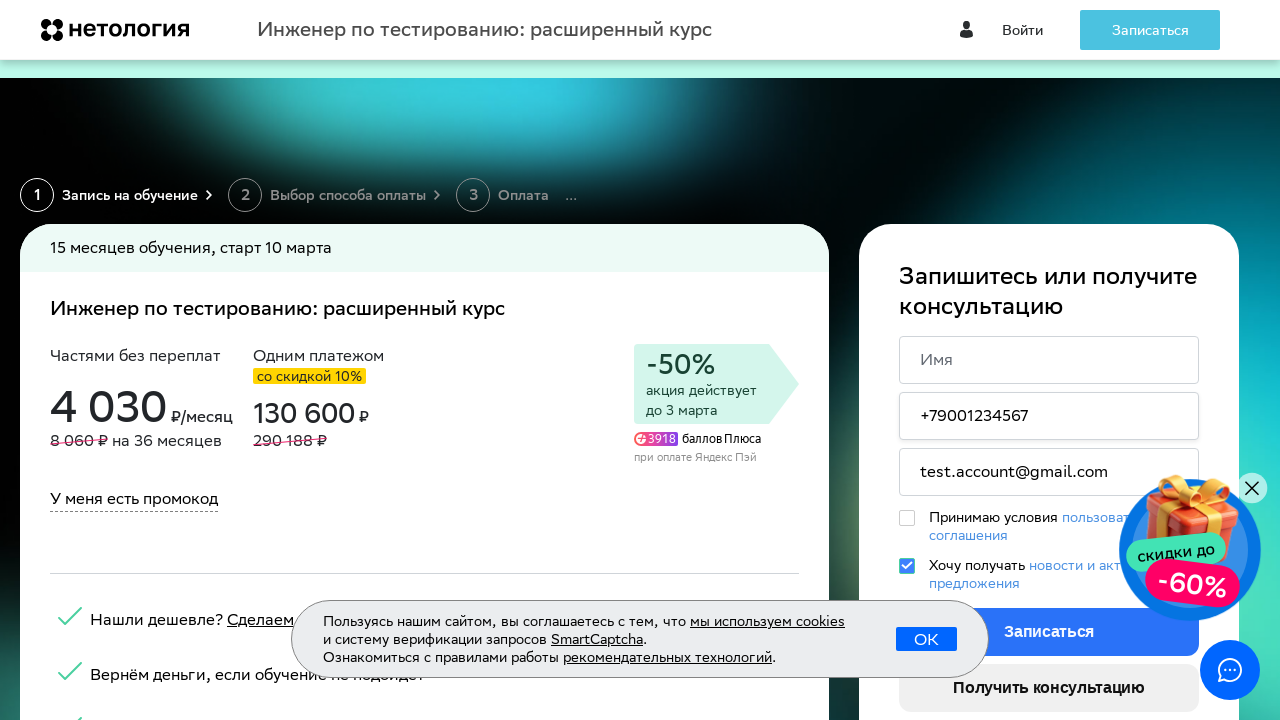

Waited 500ms for validation to complete
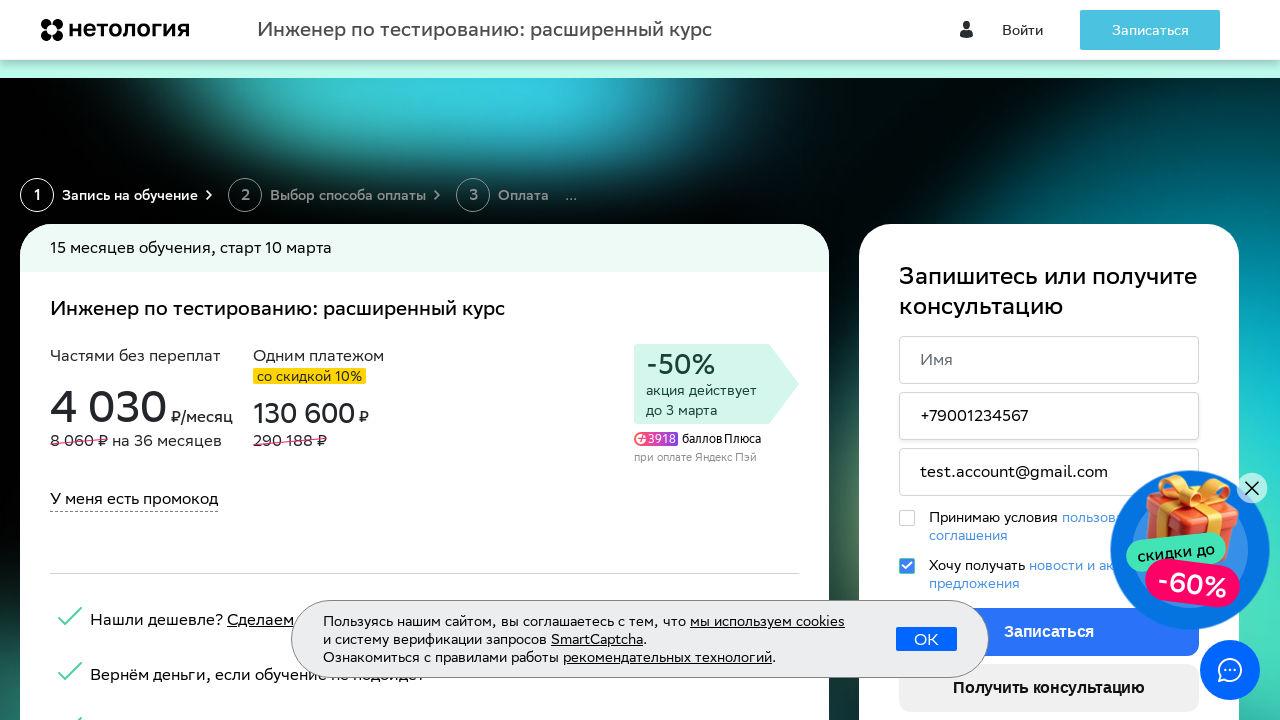

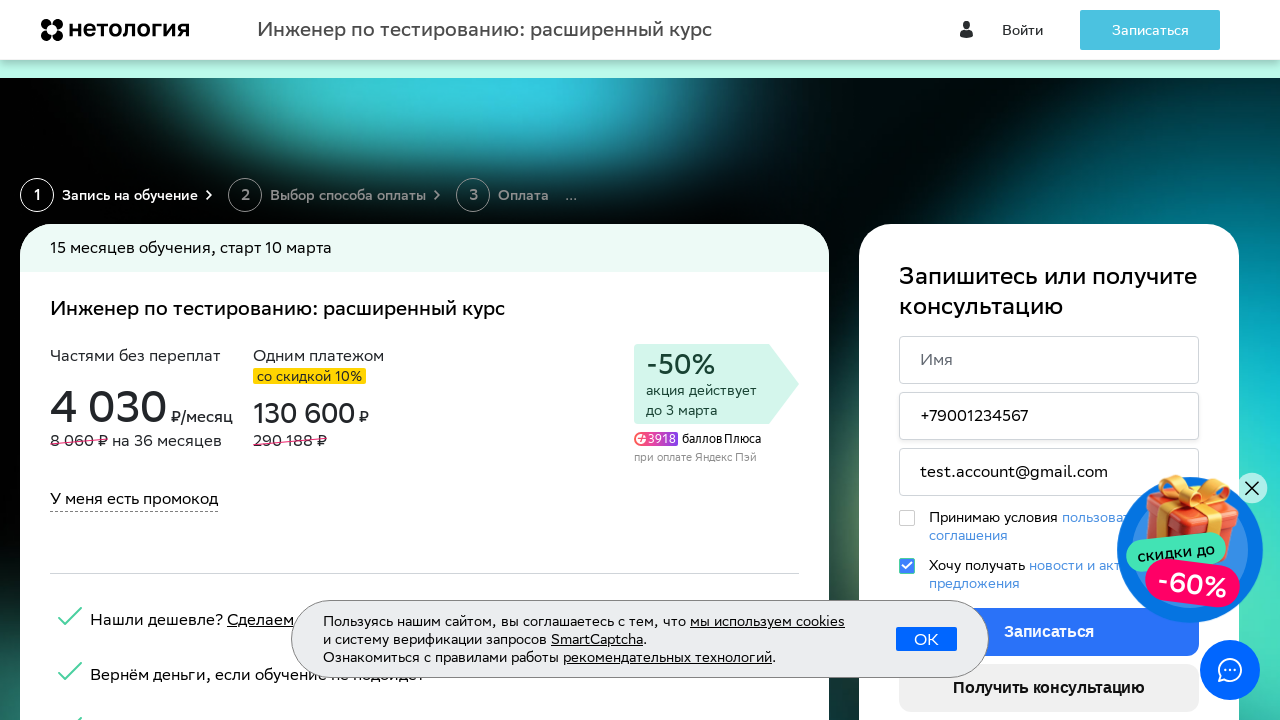